Tests different types of mouse click actions on buttons including double-click, right-click (context click), and regular click operations

Starting URL: https://demoqa.com/buttons

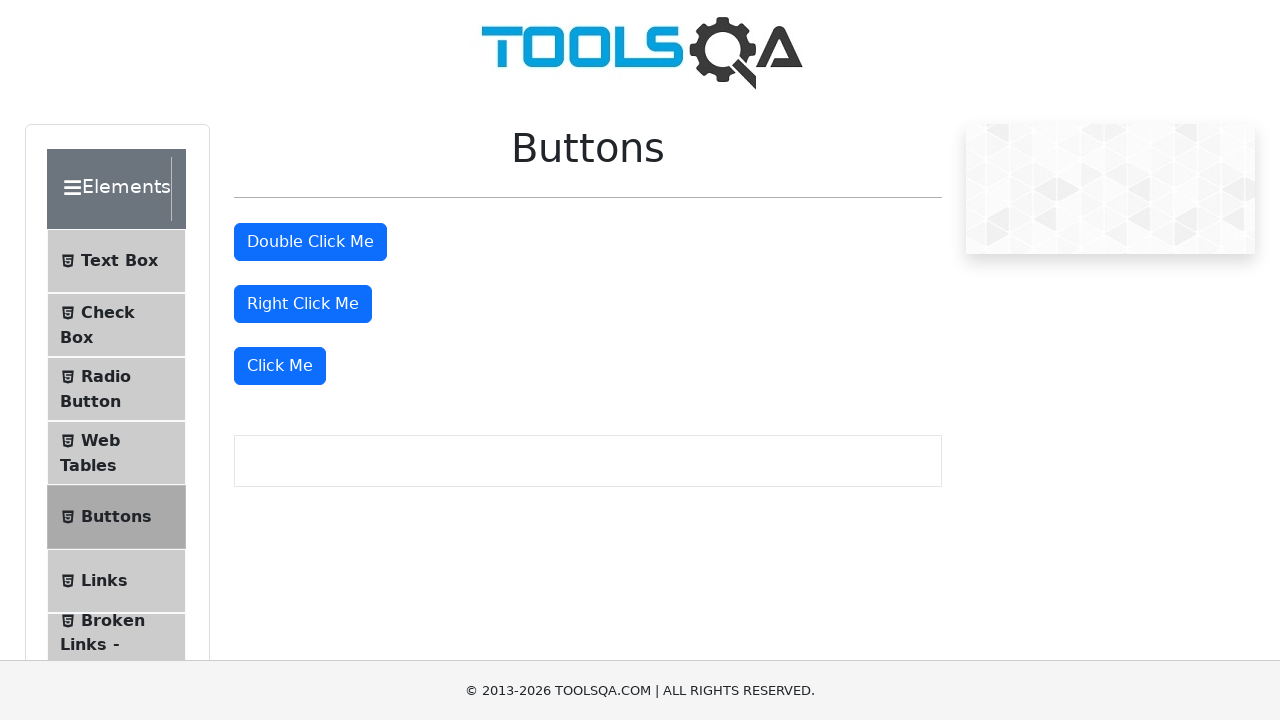

Double-clicked the double click button at (310, 242) on #doubleClickBtn
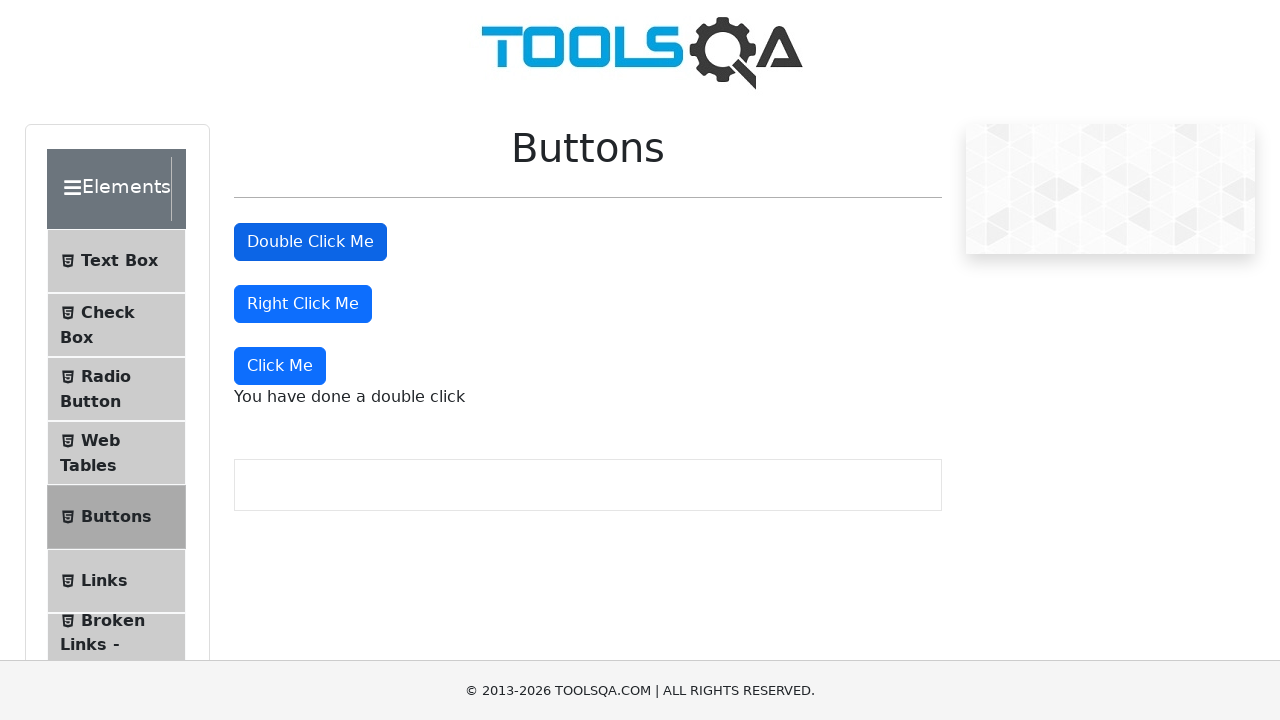

Right-clicked the right click button at (303, 304) on #rightClickBtn
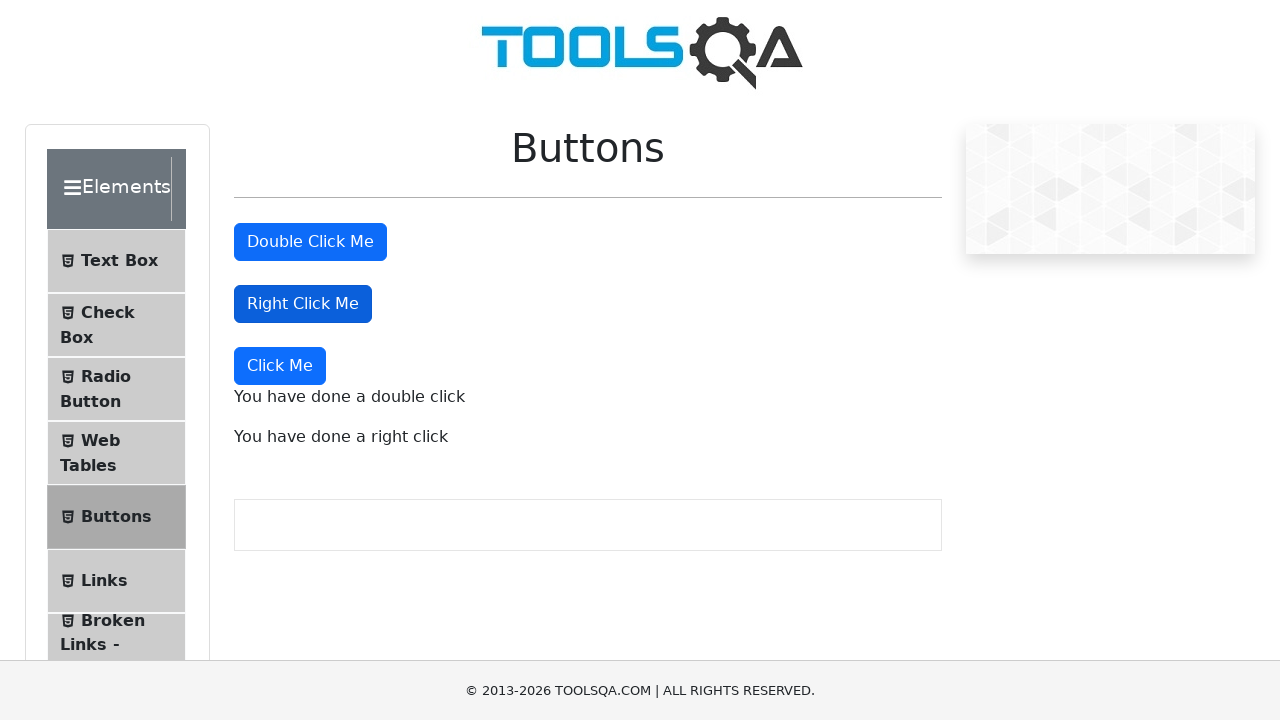

Clicked the 'Click Me' button at (280, 366) on xpath=//button[text()='Click Me']
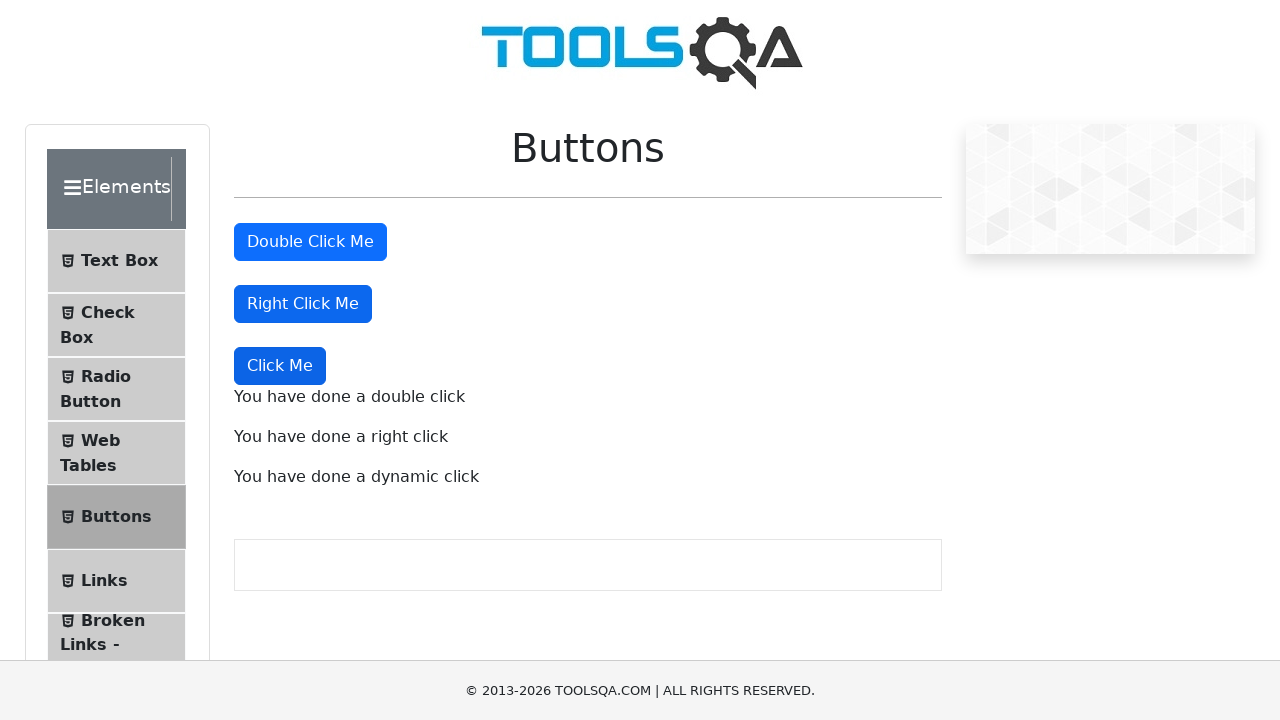

Double-clicked the double click button again at (310, 242) on #doubleClickBtn
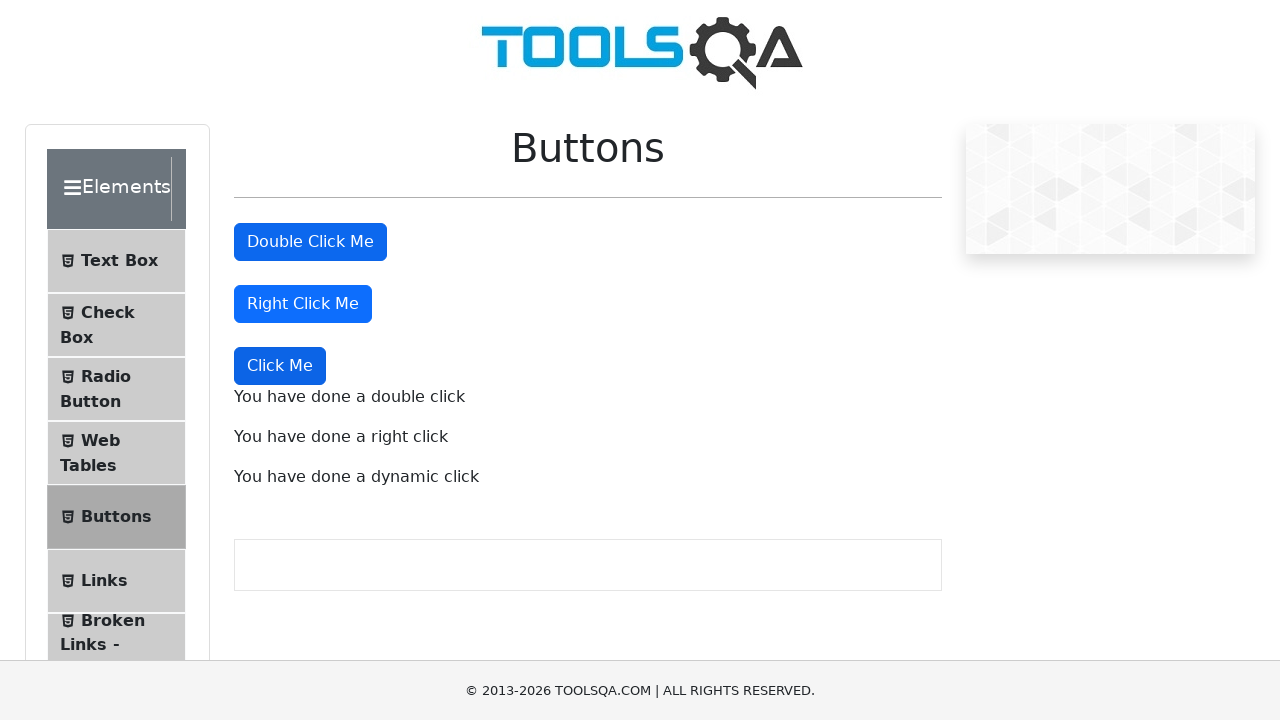

Right-clicked the right click button again at (303, 304) on #rightClickBtn
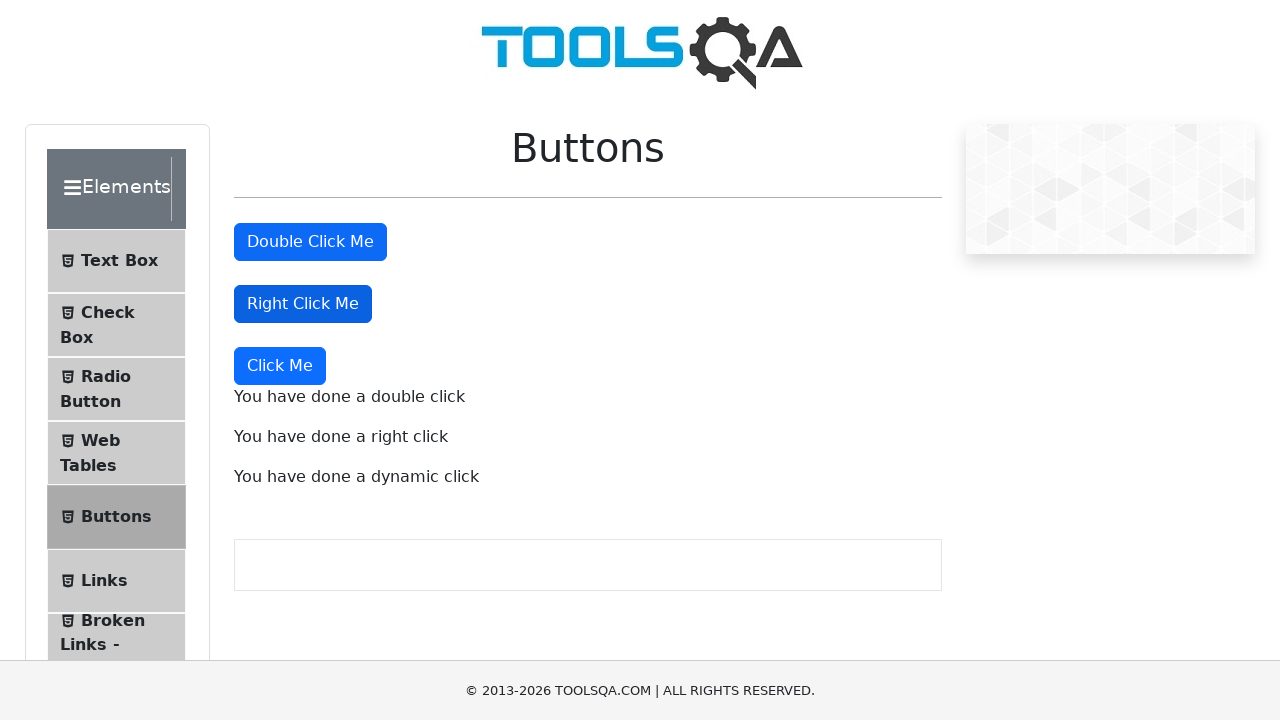

Clicked the 'Click Me' button again at (280, 366) on xpath=//button[text()='Click Me']
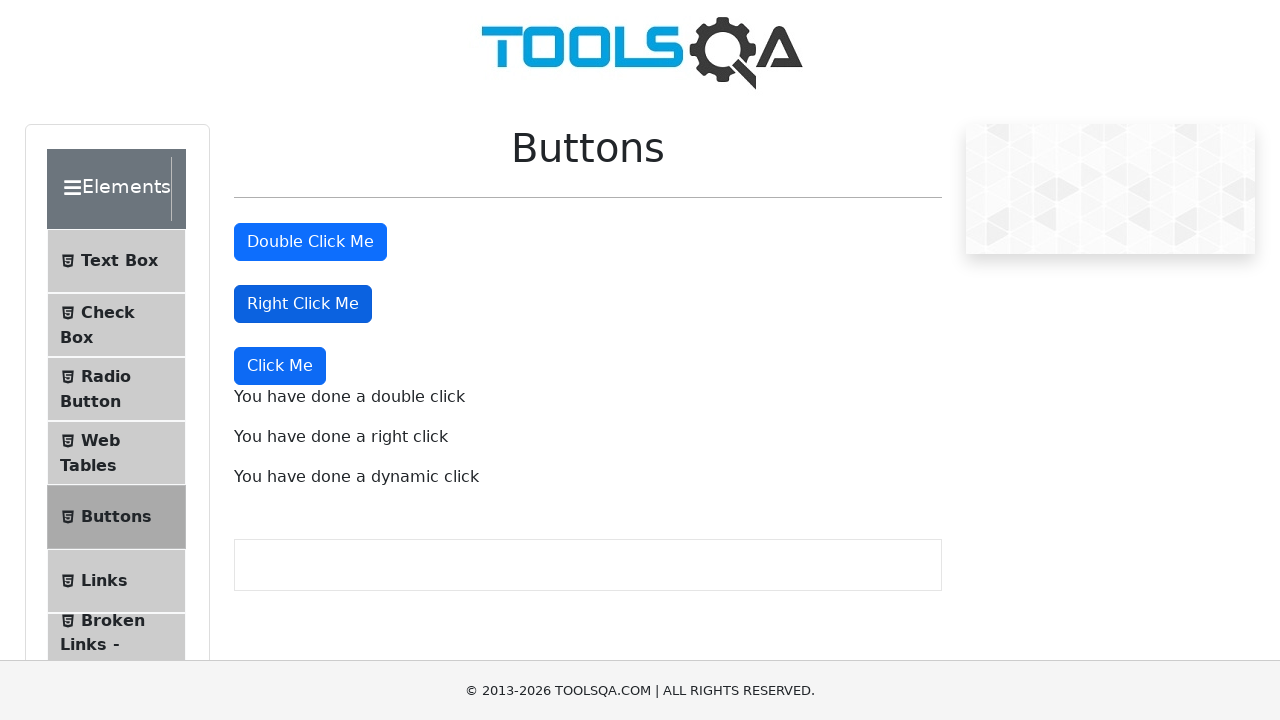

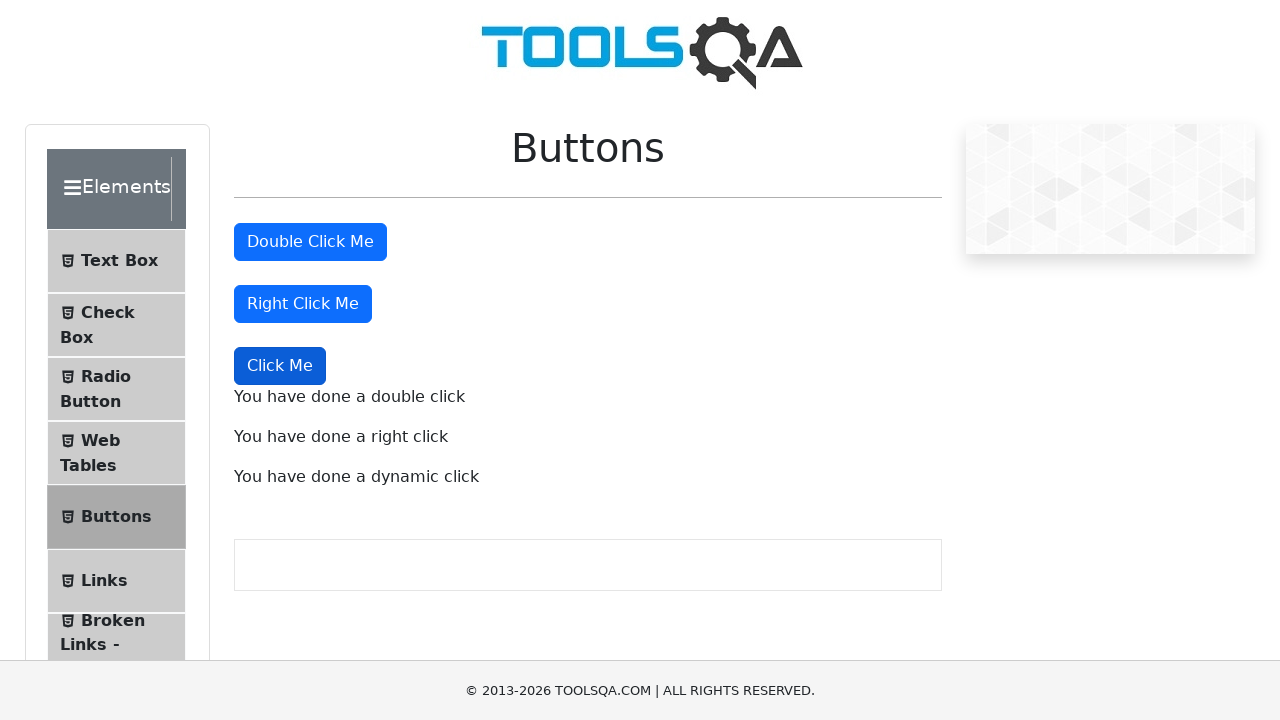